Tests that the All filter displays all todo items after navigating through Active and Completed filters.

Starting URL: https://demo.playwright.dev/todomvc/

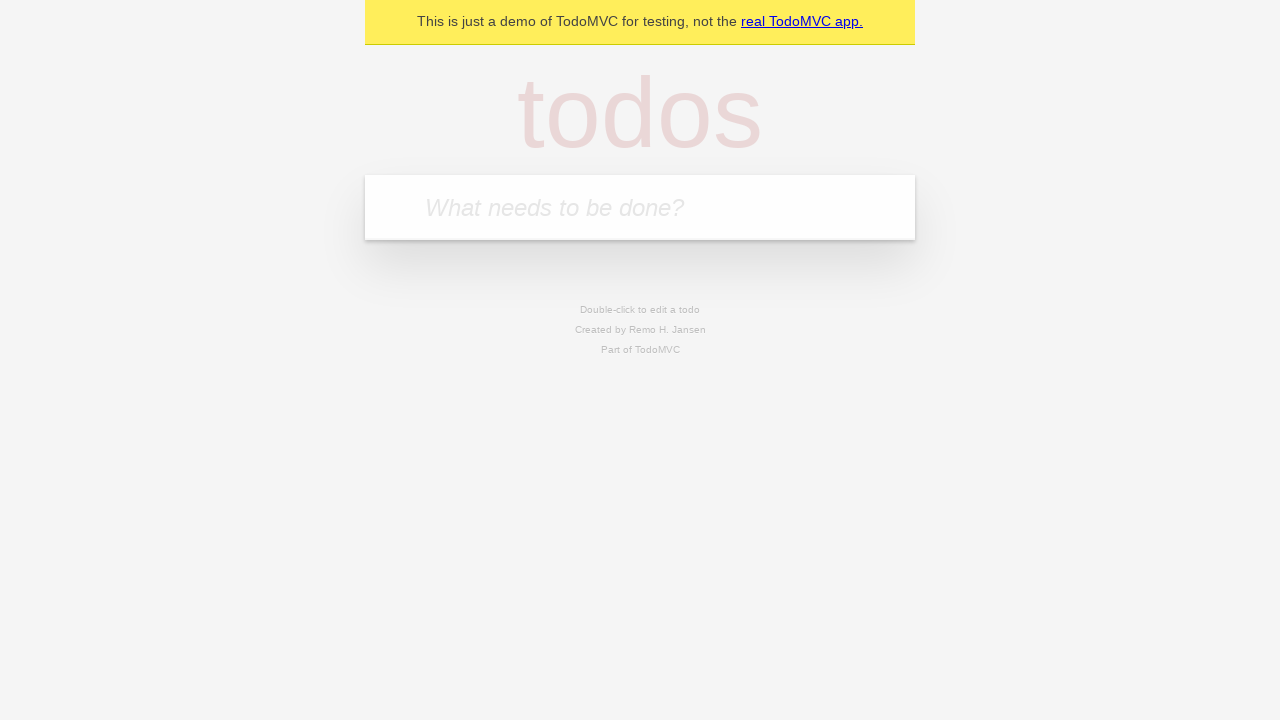

Filled todo input with 'buy some cheese' on internal:attr=[placeholder="What needs to be done?"i]
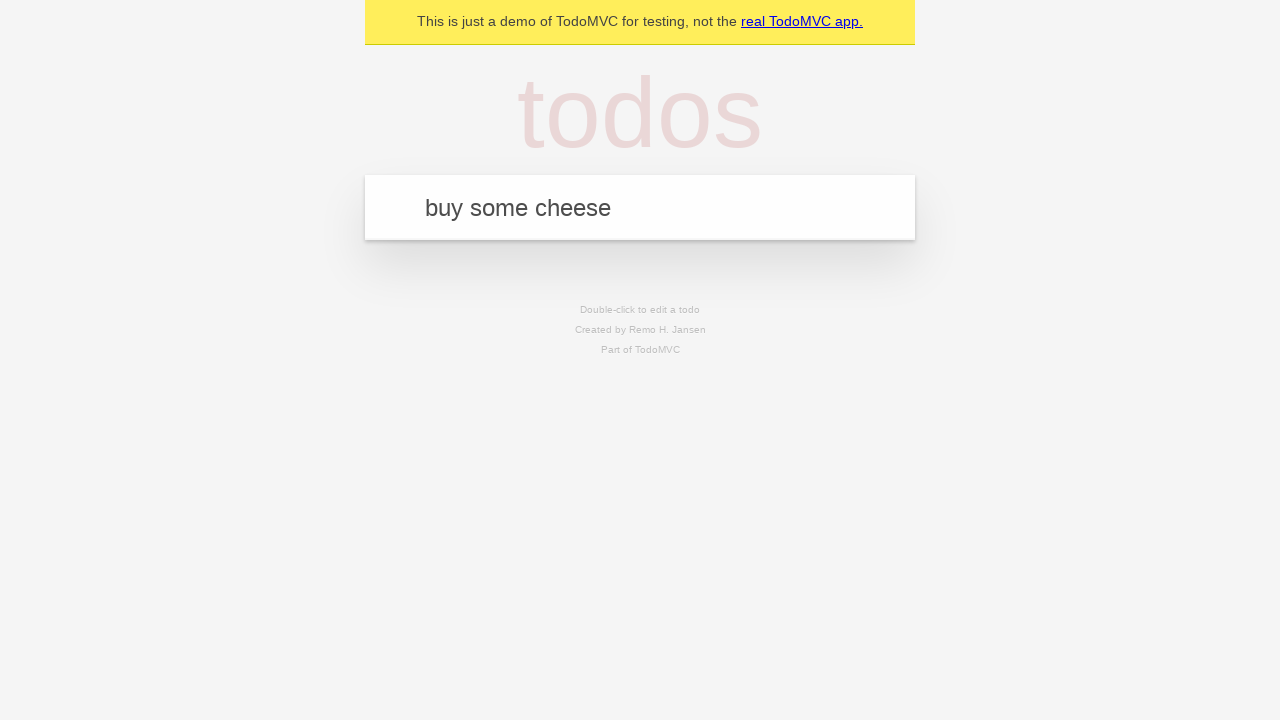

Pressed Enter to add todo 'buy some cheese' on internal:attr=[placeholder="What needs to be done?"i]
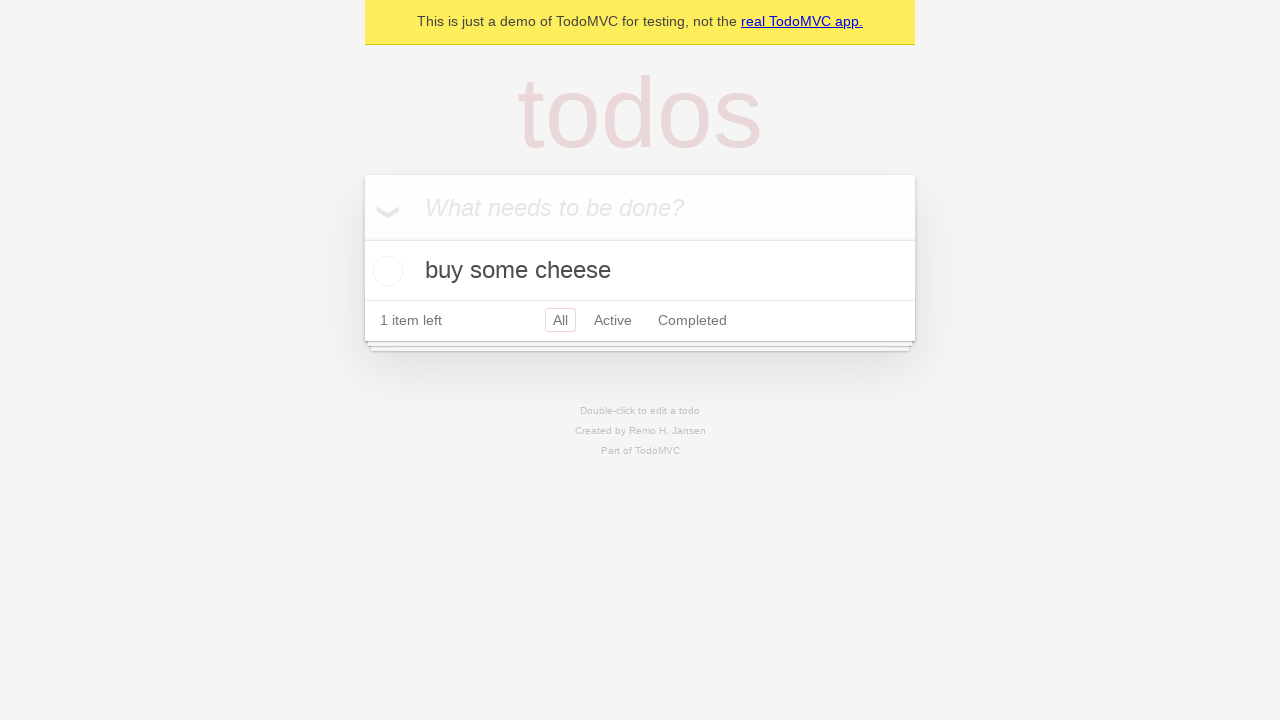

Filled todo input with 'feed the cat' on internal:attr=[placeholder="What needs to be done?"i]
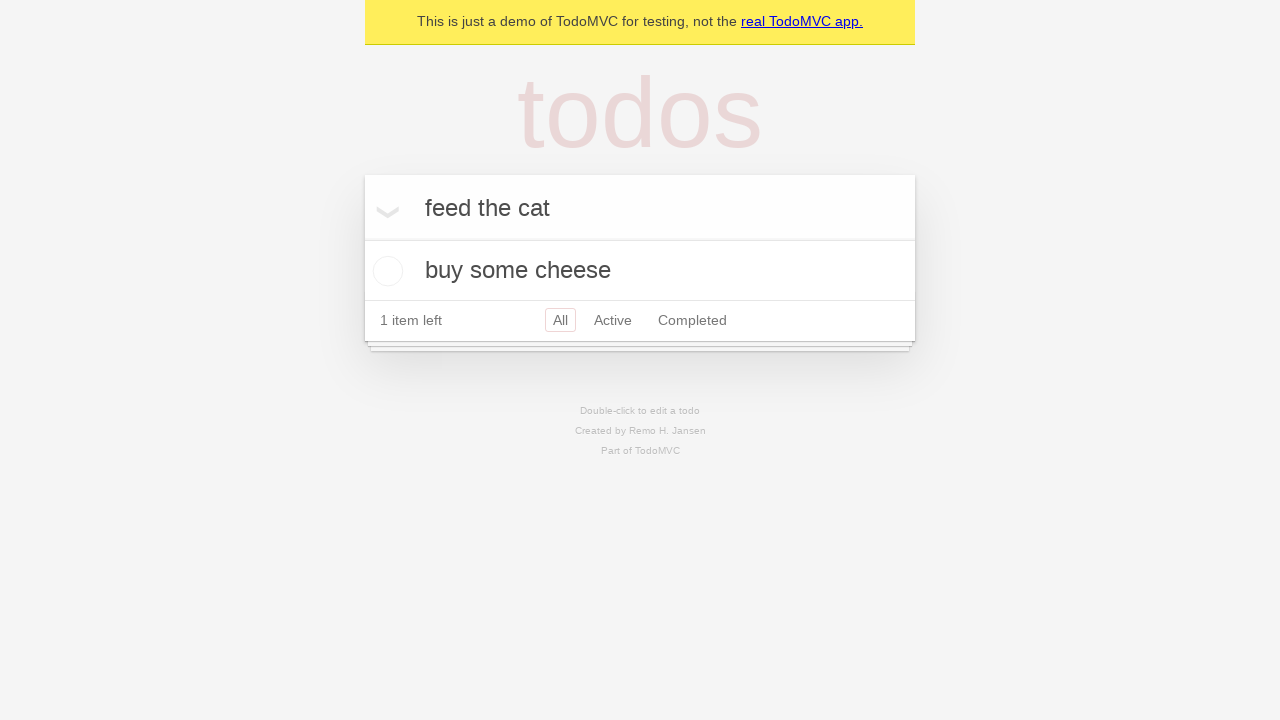

Pressed Enter to add todo 'feed the cat' on internal:attr=[placeholder="What needs to be done?"i]
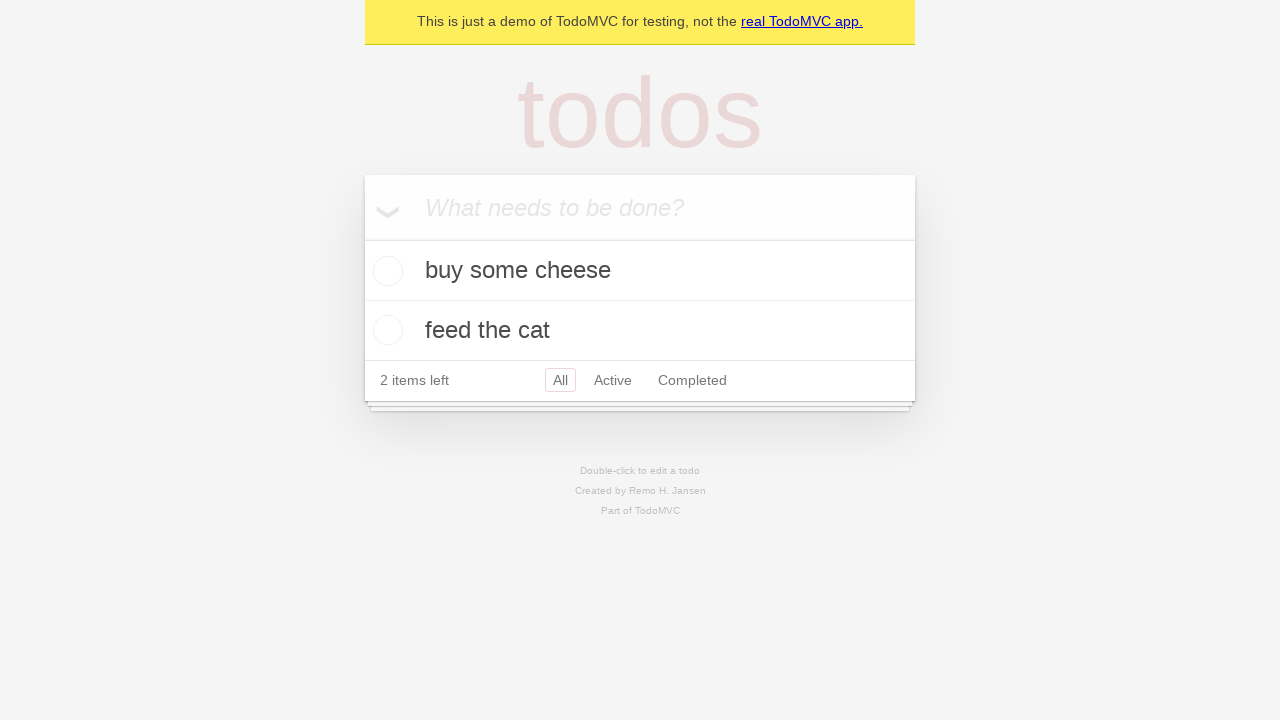

Filled todo input with 'book a doctors appointment' on internal:attr=[placeholder="What needs to be done?"i]
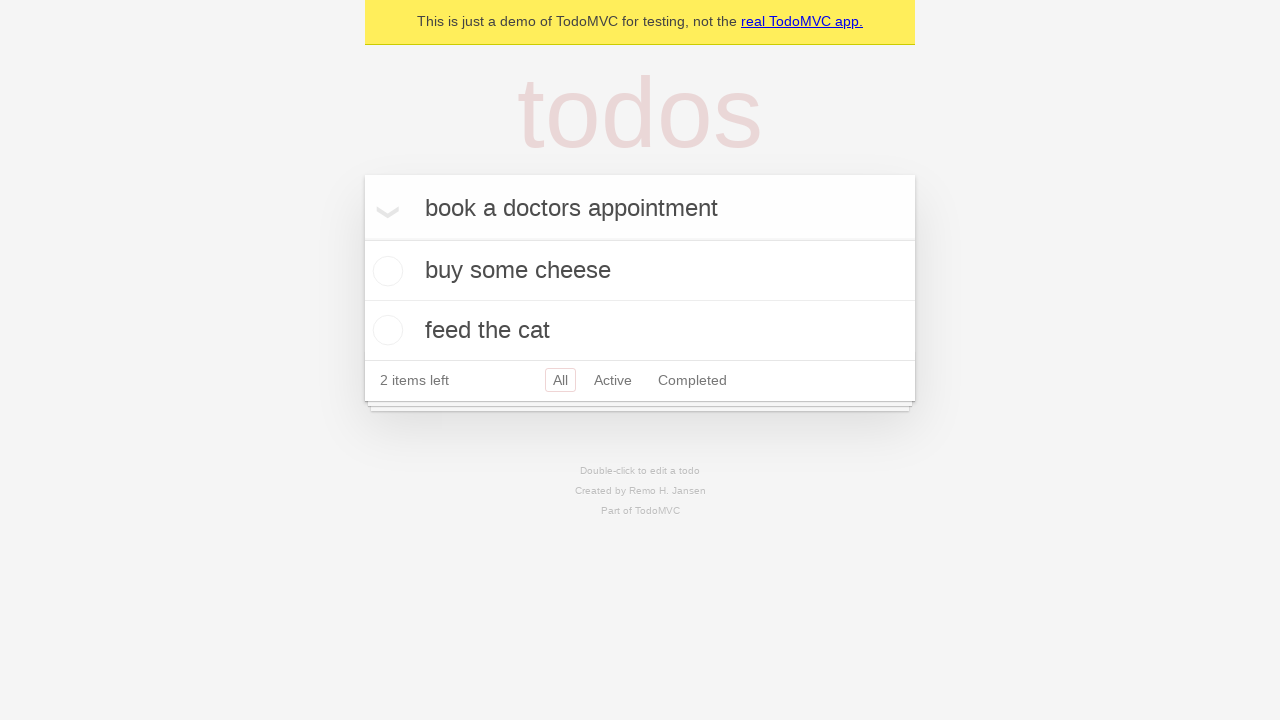

Pressed Enter to add todo 'book a doctors appointment' on internal:attr=[placeholder="What needs to be done?"i]
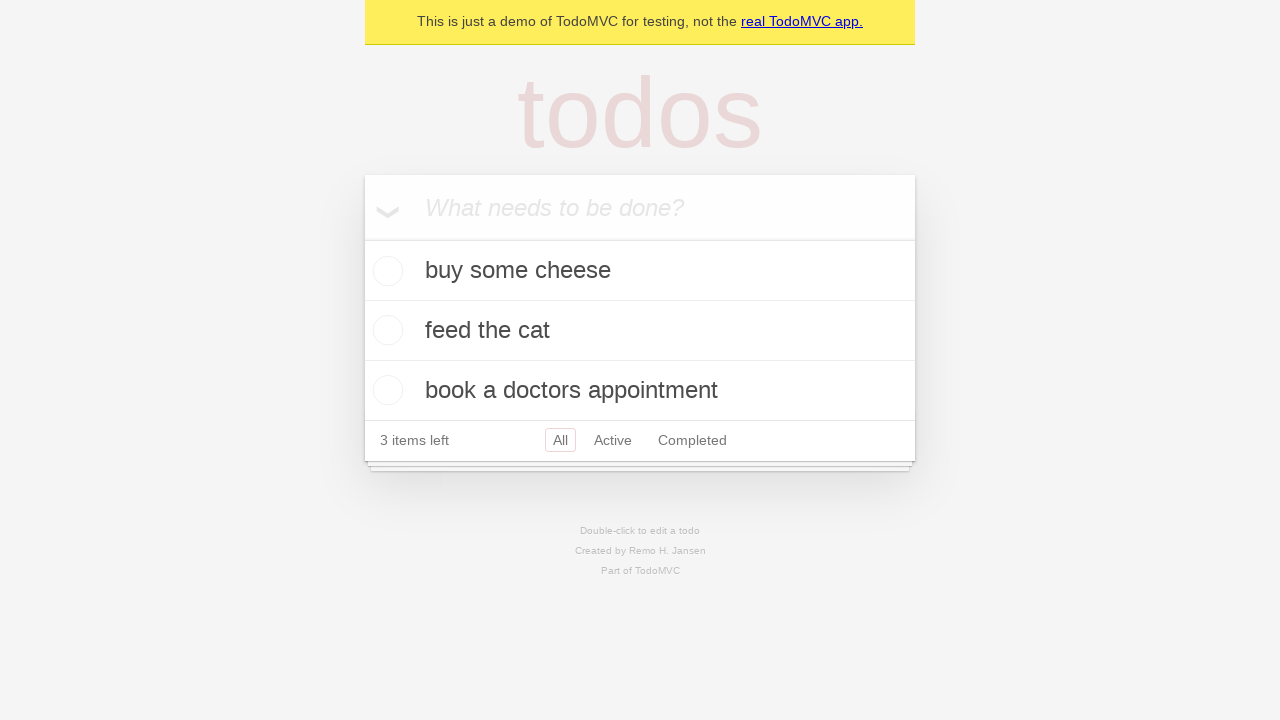

Waited for todos to be saved to localStorage
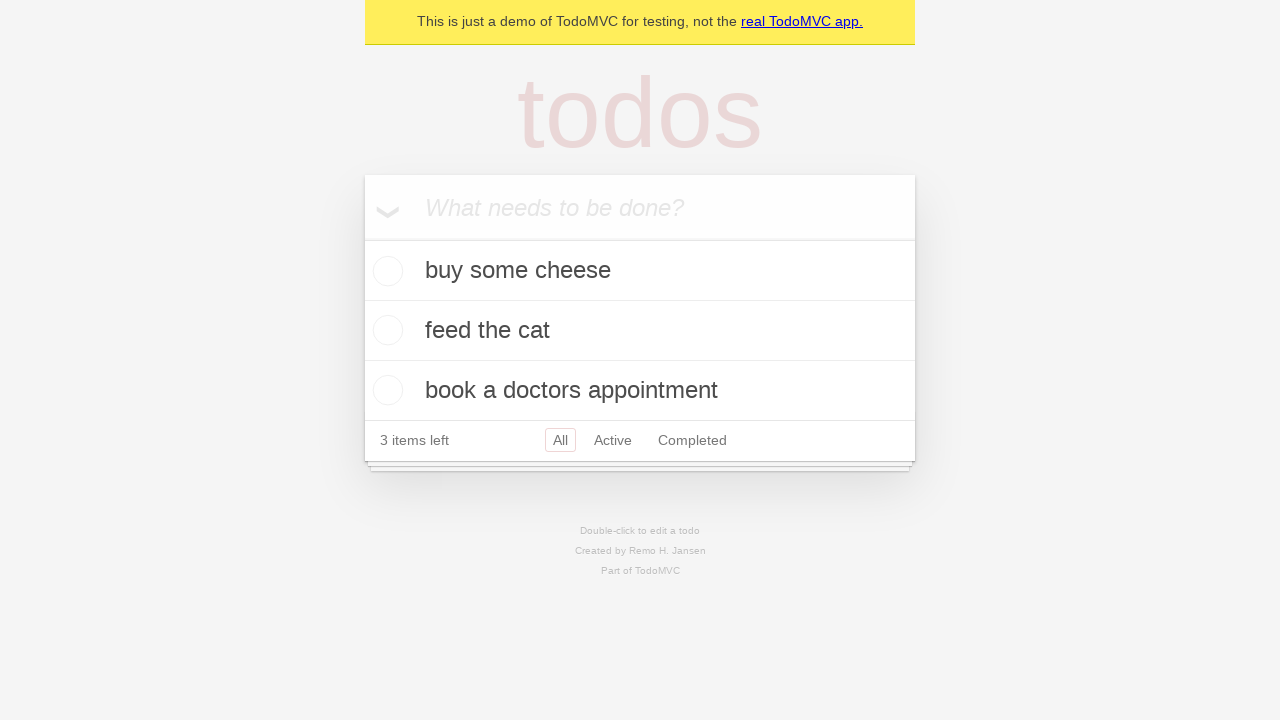

Checked the second todo item as completed at (385, 330) on internal:testid=[data-testid="todo-item"s] >> nth=1 >> internal:role=checkbox
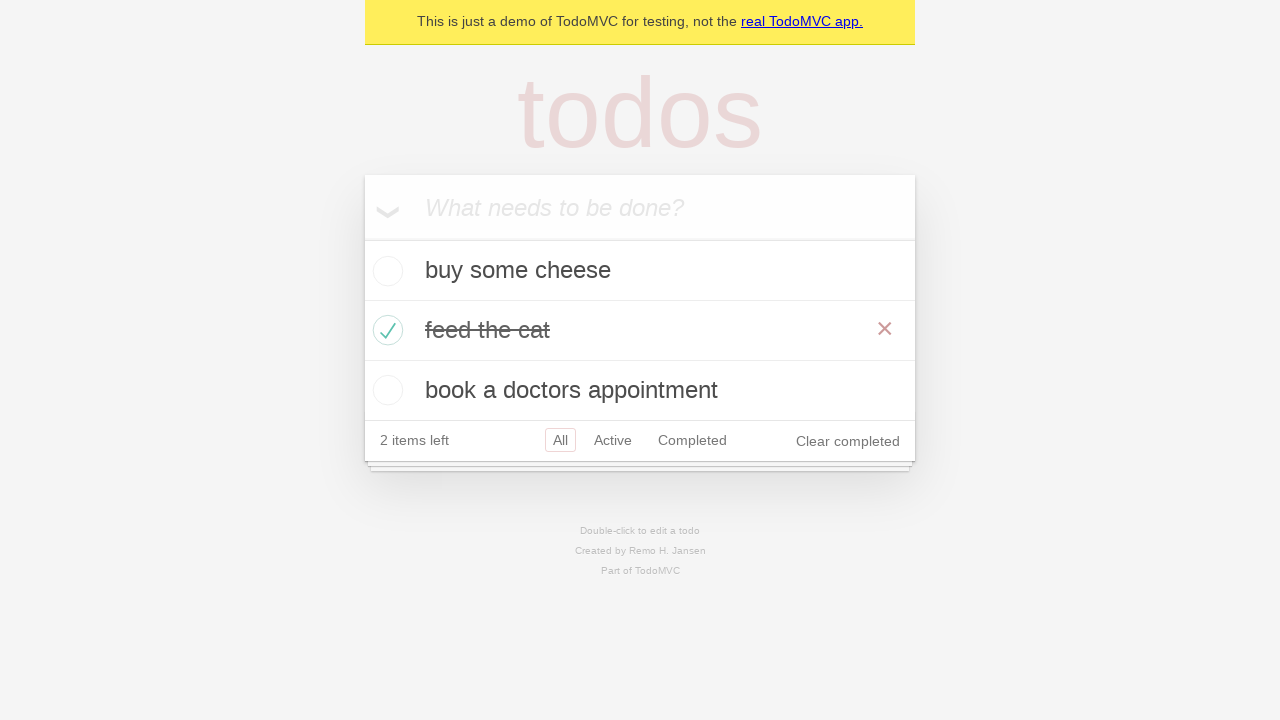

Clicked Active filter at (613, 440) on internal:role=link[name="Active"i]
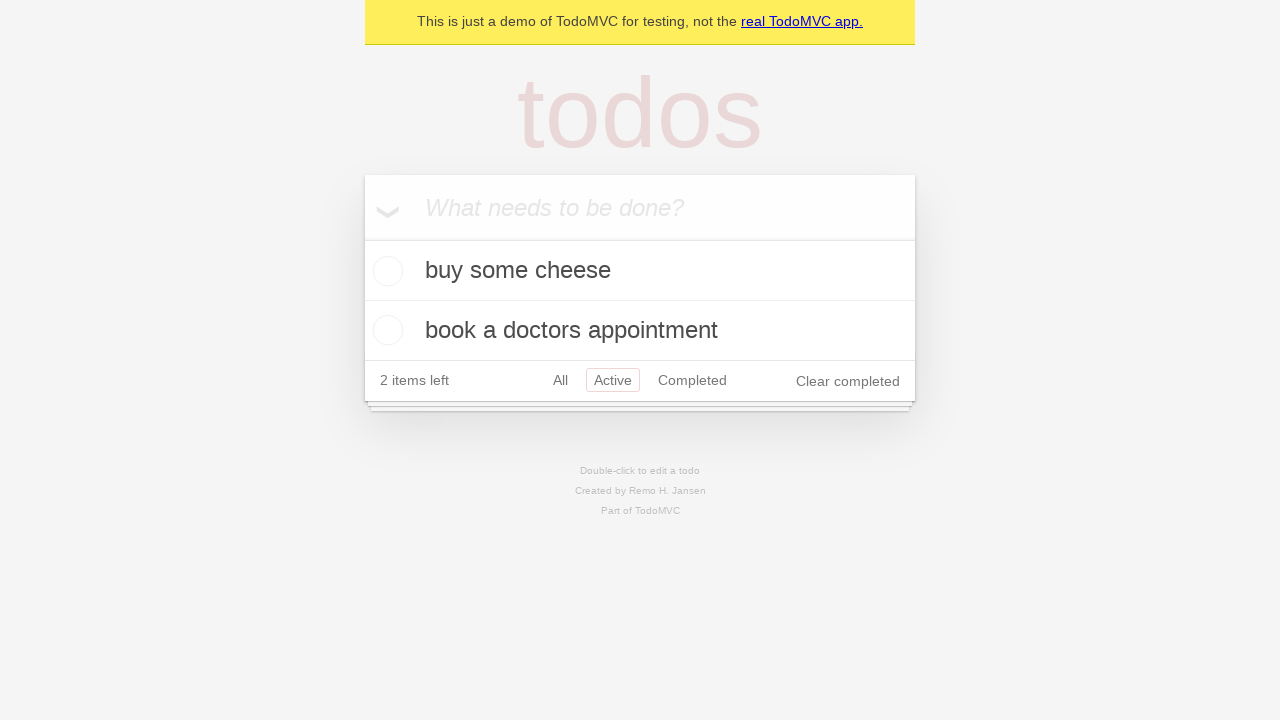

Clicked Completed filter at (692, 380) on internal:role=link[name="Completed"i]
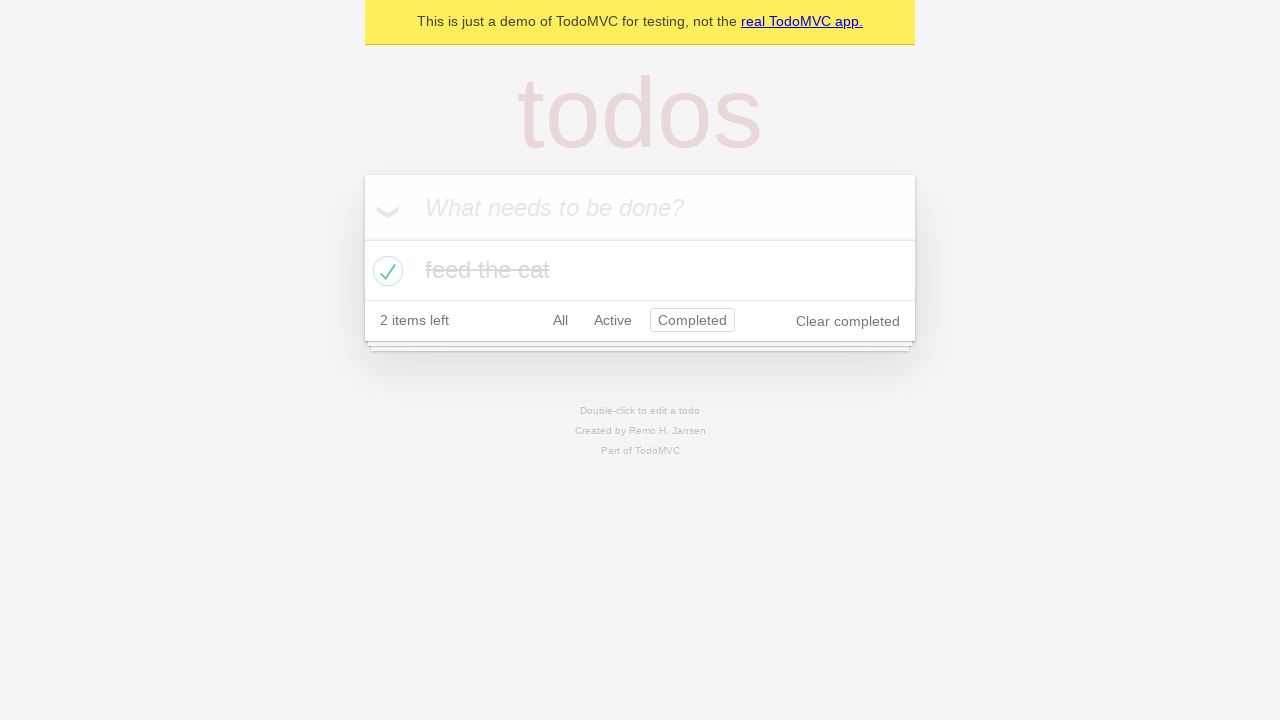

Clicked All filter at (560, 320) on internal:role=link[name="All"i]
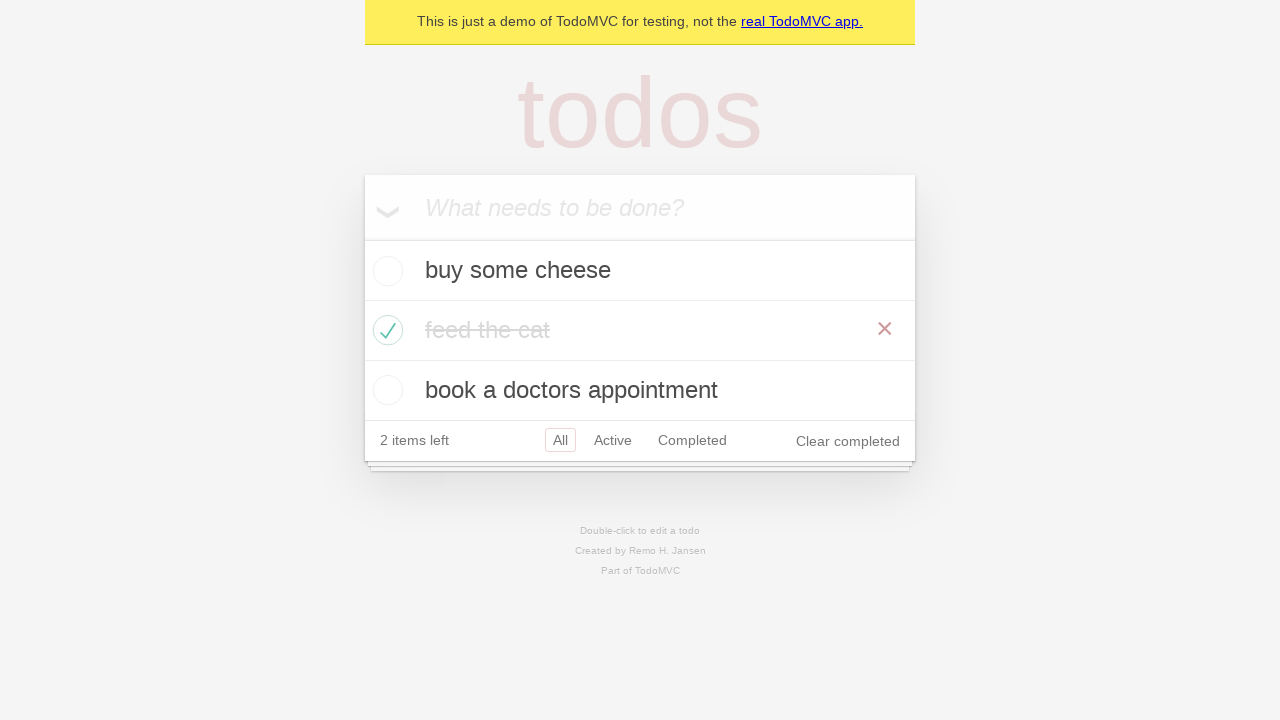

Verified all todo items are displayed after clicking All filter
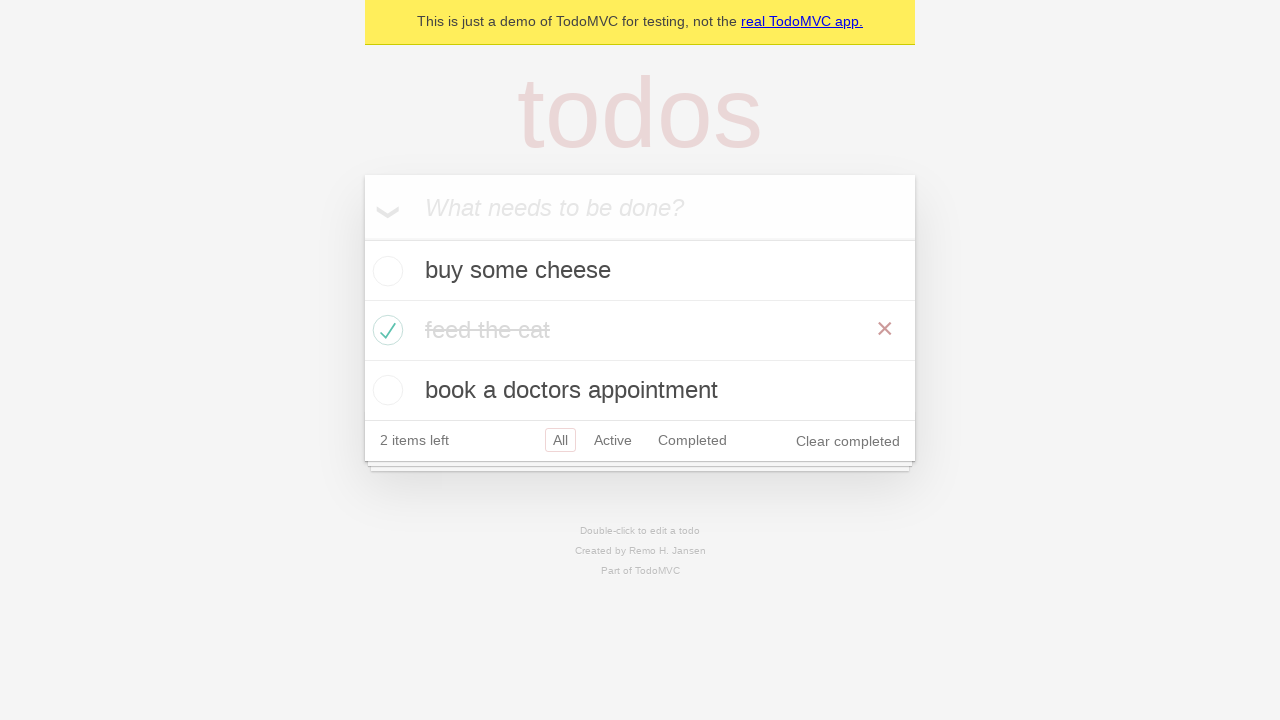

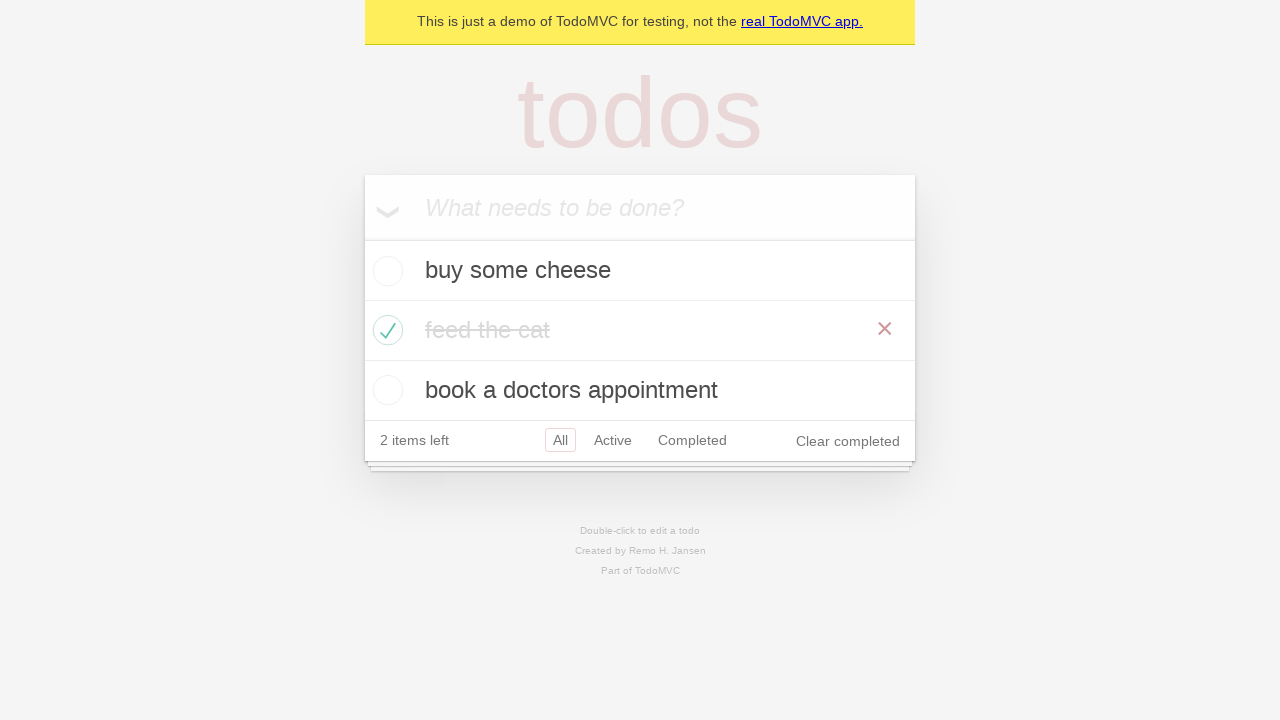